Verifies that the date heading on the page matches the expected date "Tuesday, 28 January 2014"

Starting URL: http://only-testing-blog.blogspot.com/2014/01/textbox.html

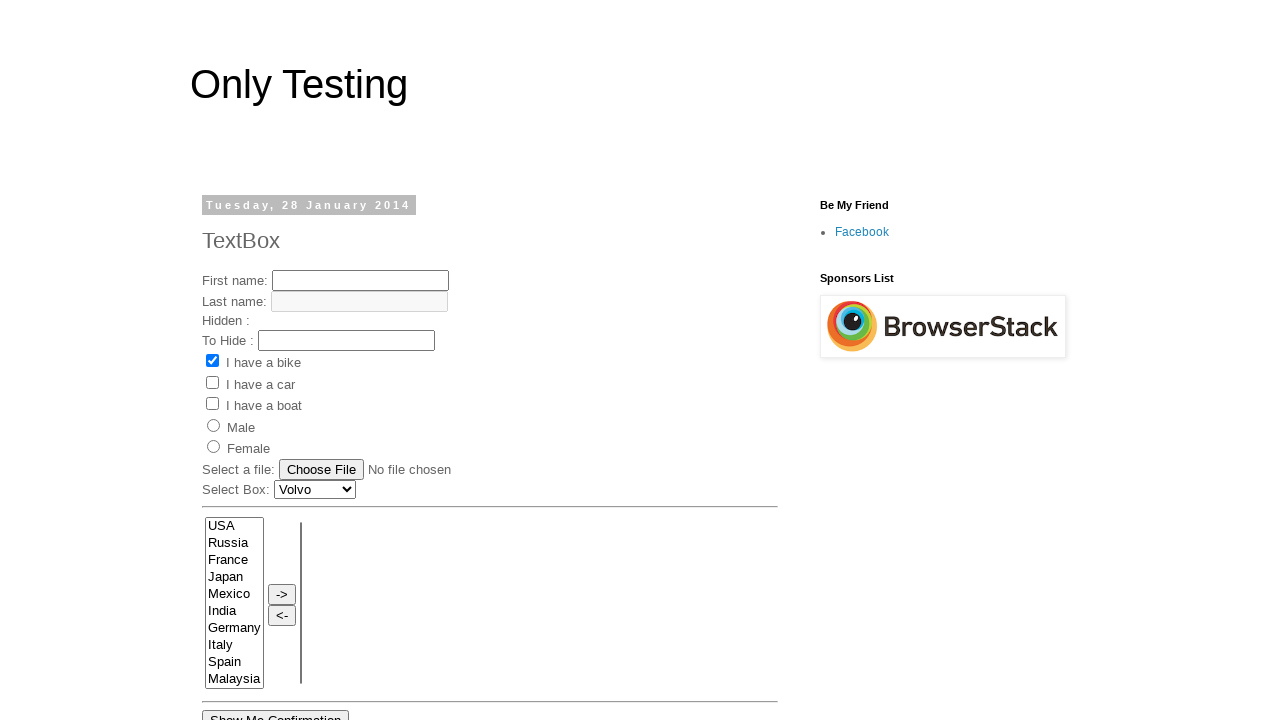

Navigated to the textbox test page
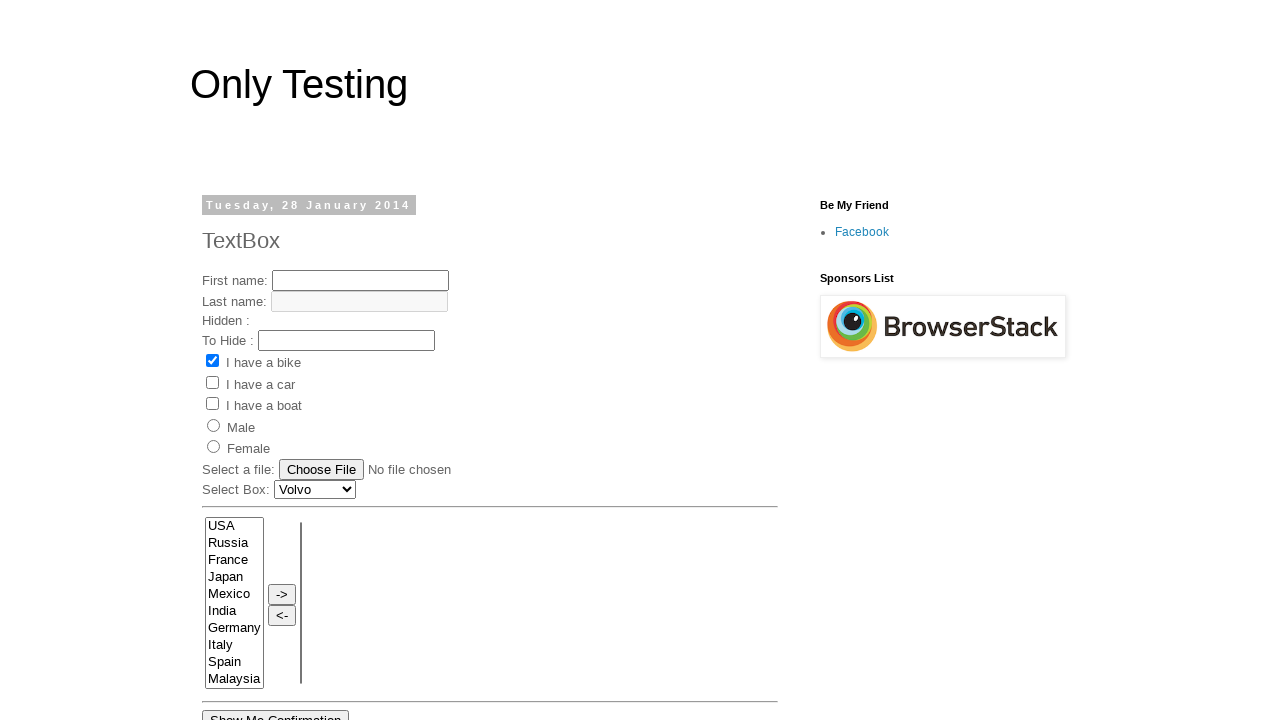

Retrieved text content from date heading
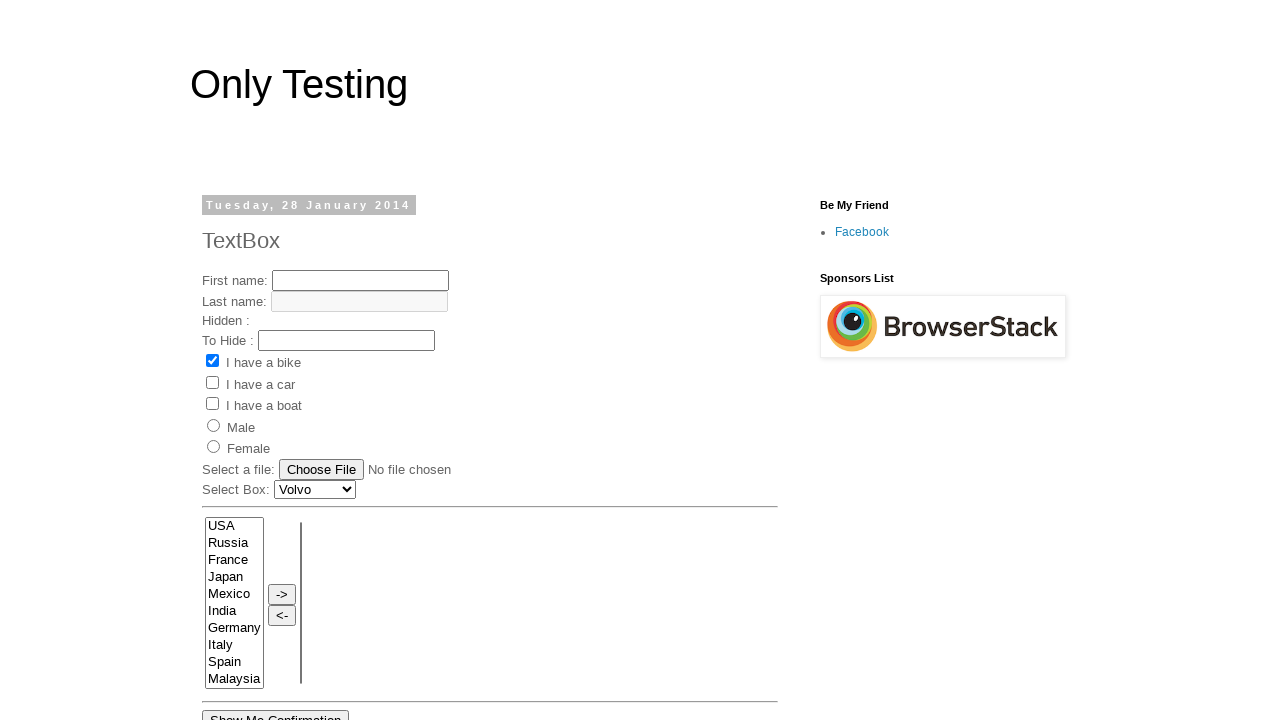

Verified that date heading matches expected value 'Tuesday, 28 January 2014'
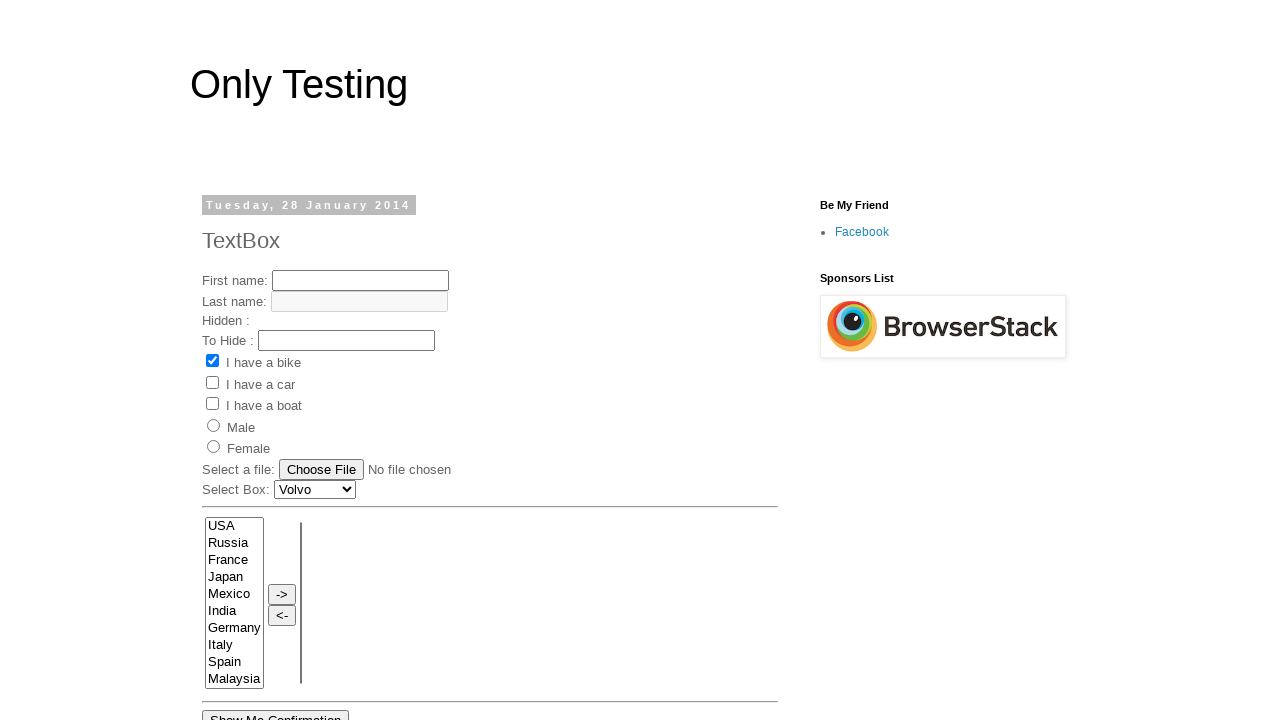

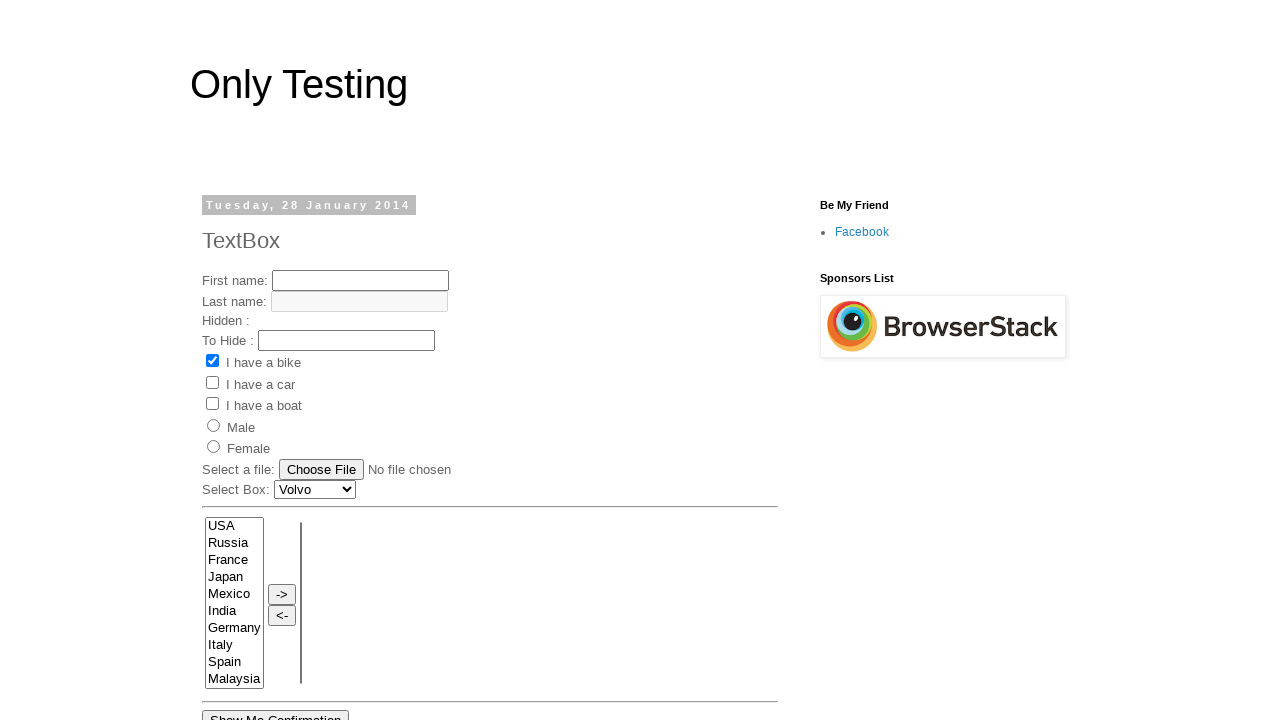